Tests dynamic controls functionality by clicking the Enable button to enable a disabled text input, waiting for it to become interactive, then typing text into it.

Starting URL: https://the-internet.herokuapp.com/dynamic_controls

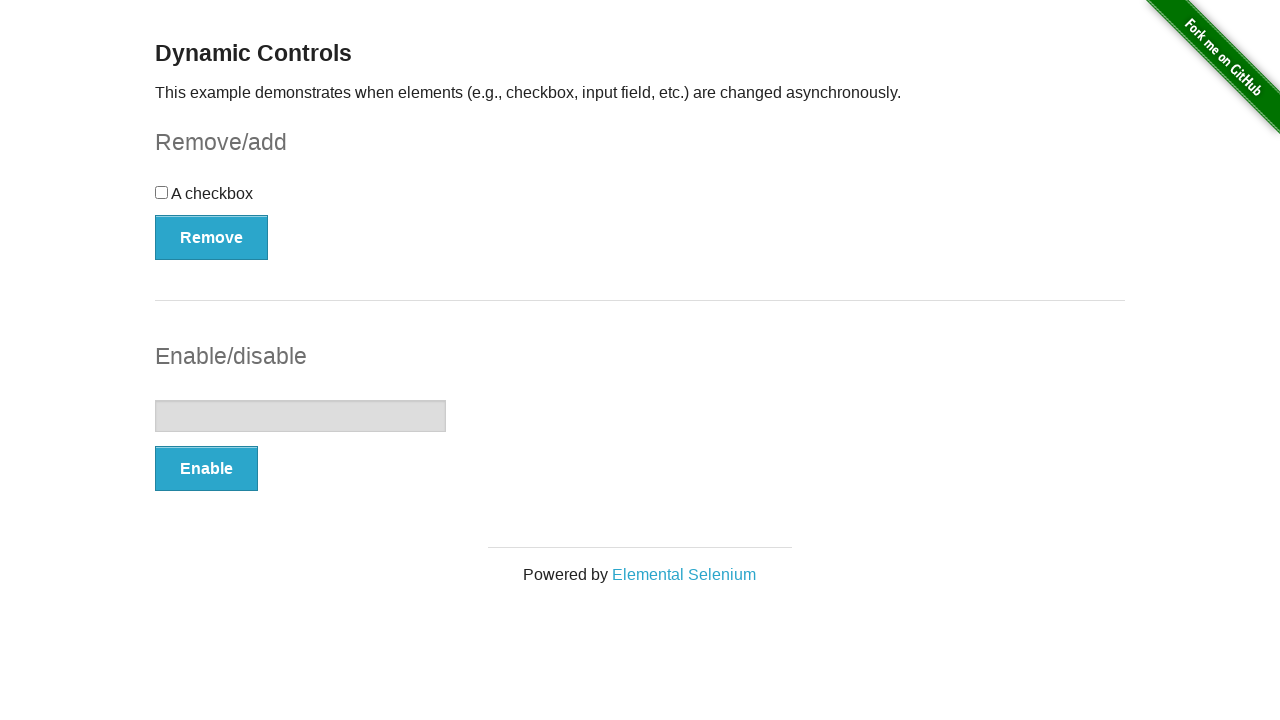

Clicked the Enable button to enable the disabled text input at (206, 469) on xpath=//form[@id='input-example']//button
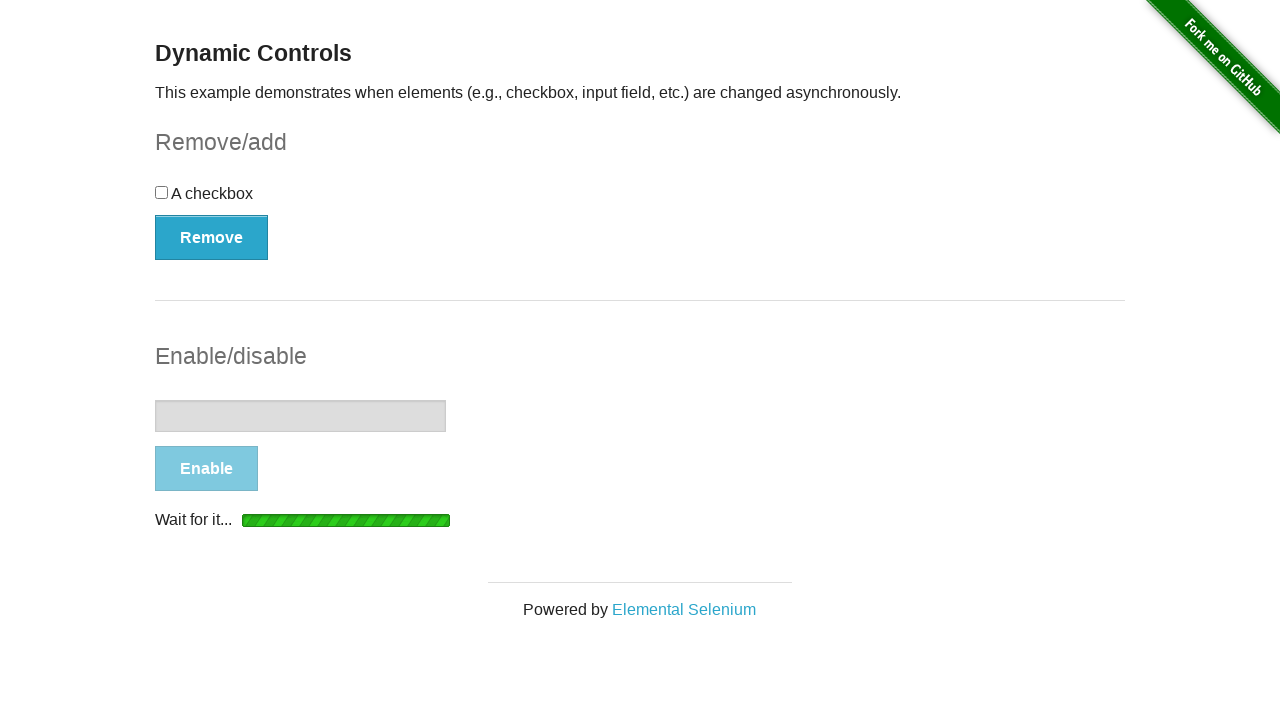

Text input became visible
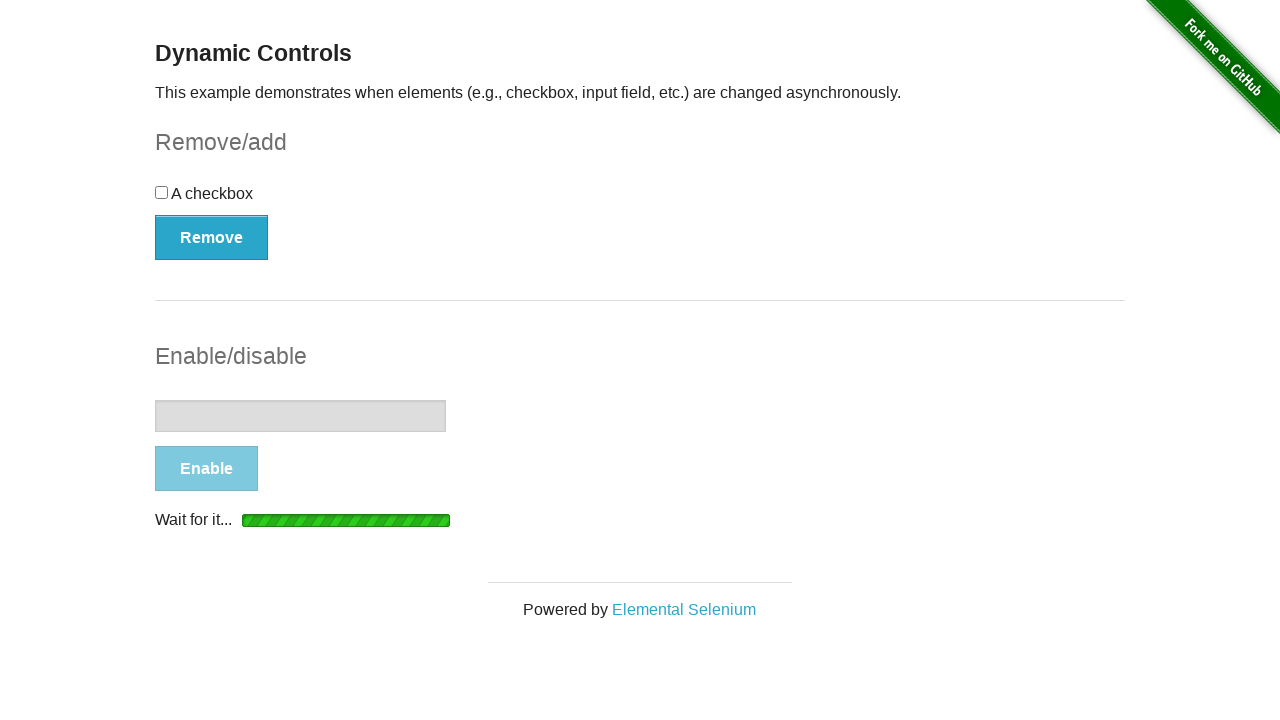

Text input became enabled and interactive
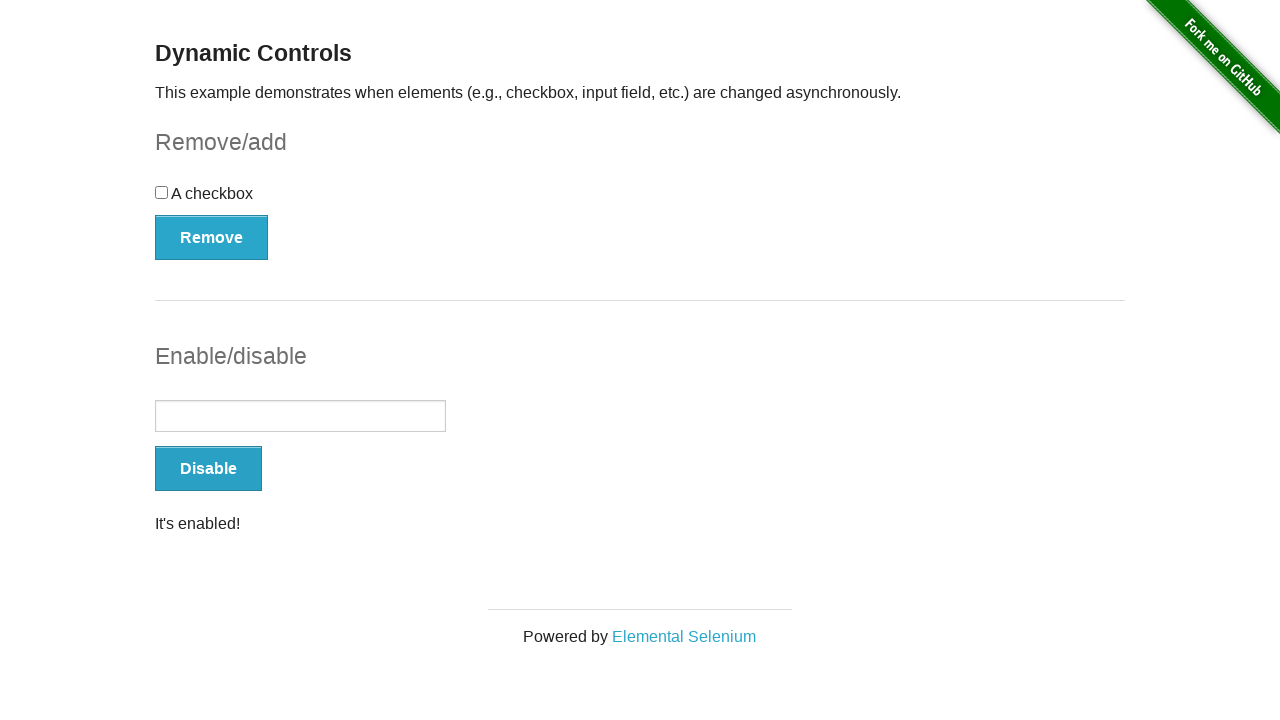

Typed 'Hello World' into the enabled text input field on input[type='text']
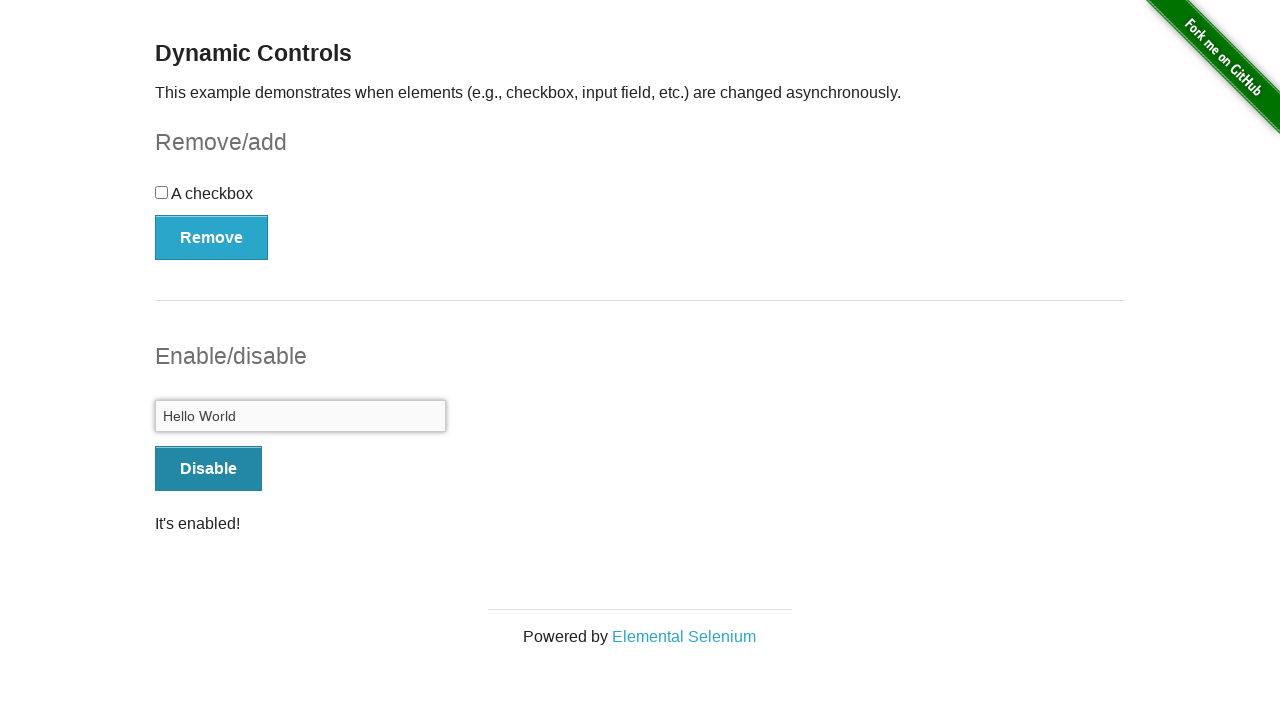

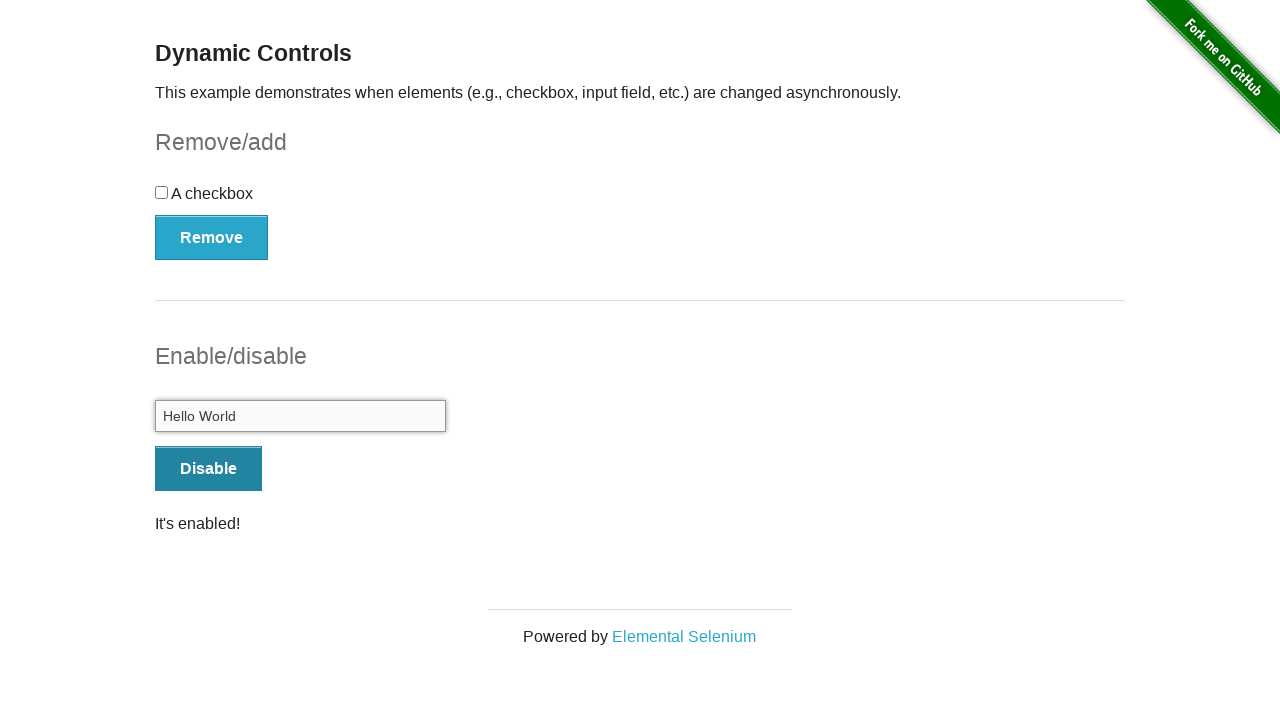